Verifies that the Top Deals link is visible on the page

Starting URL: https://rahulshettyacademy.com/seleniumPractise

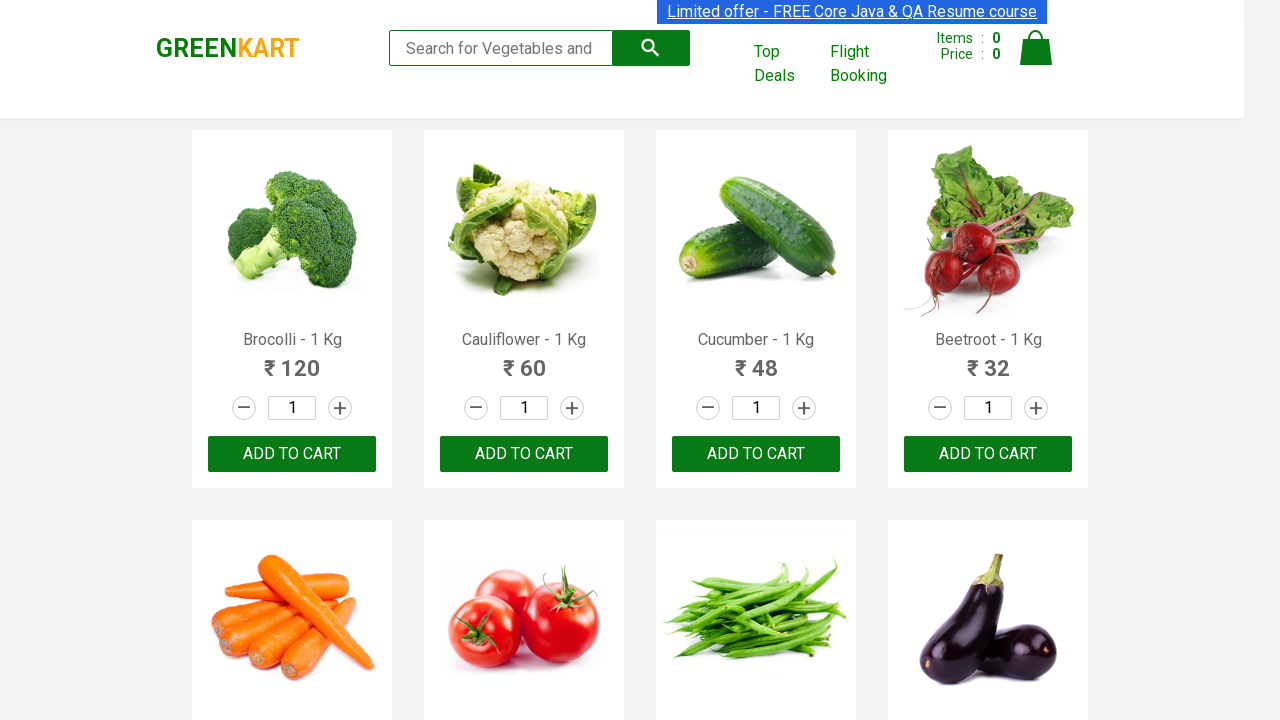

Navigated to https://rahulshettyacademy.com/seleniumPractise
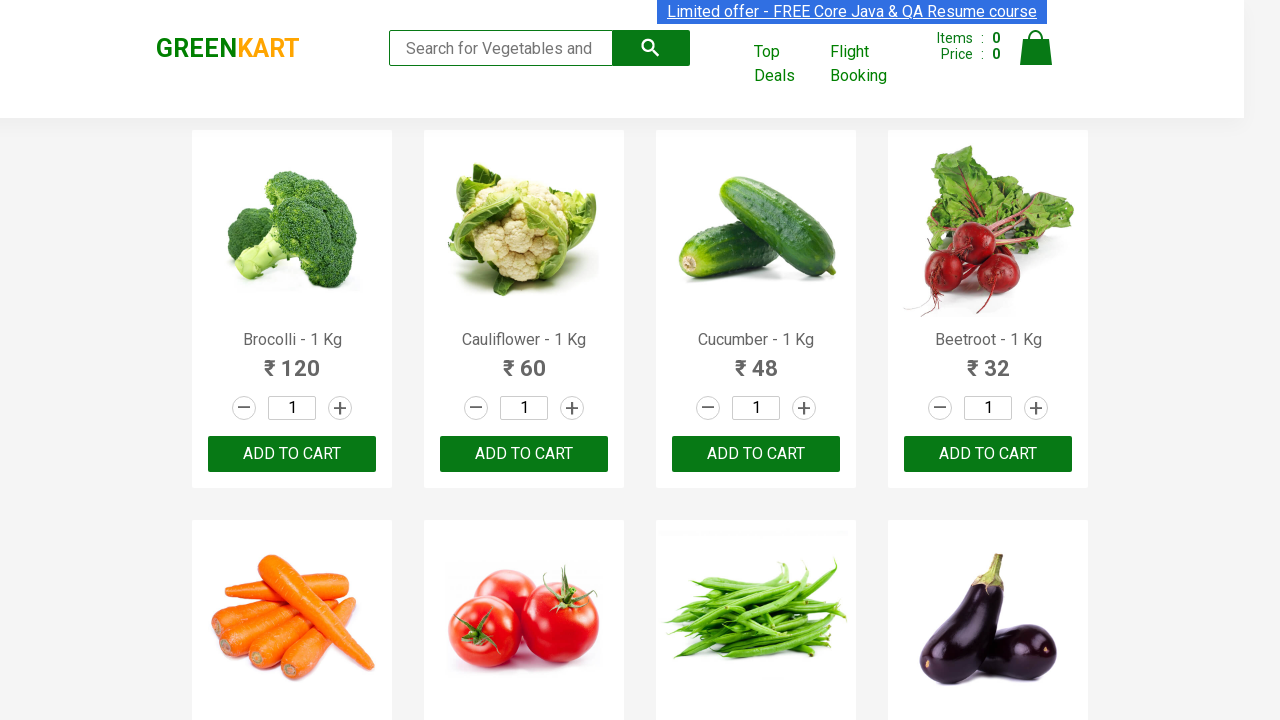

Verified that the Top Deals link is visible on the page
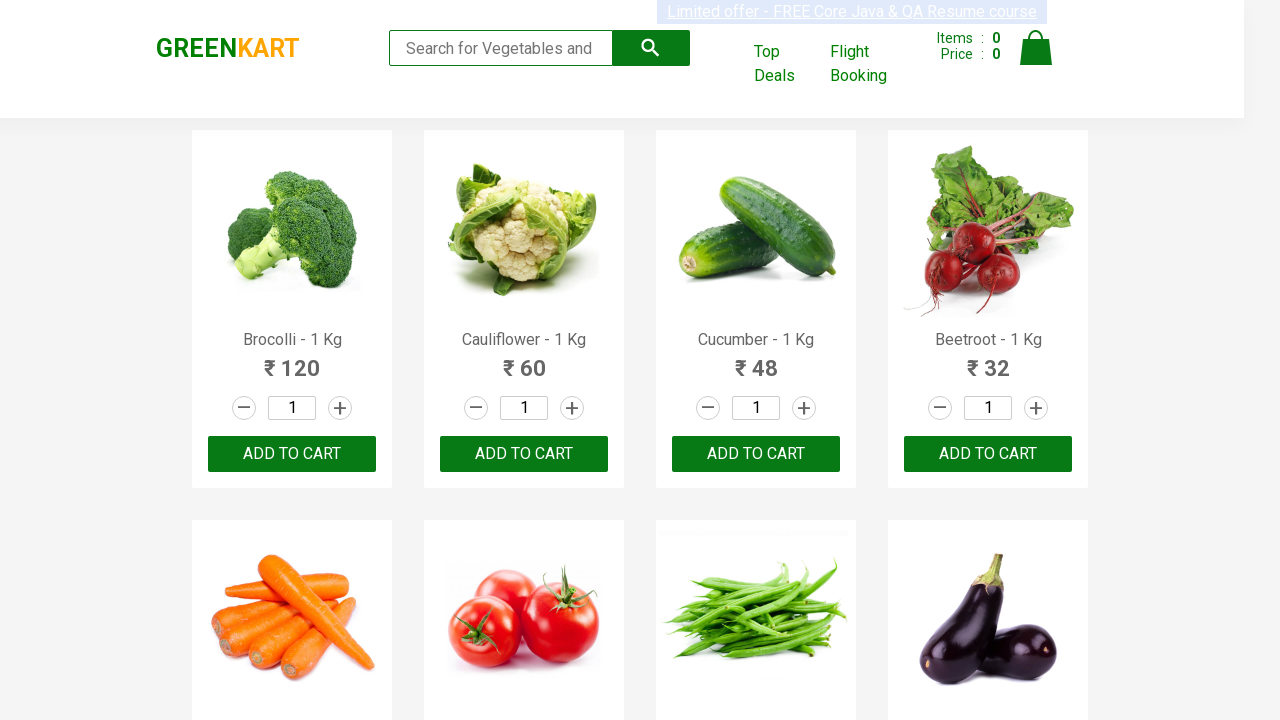

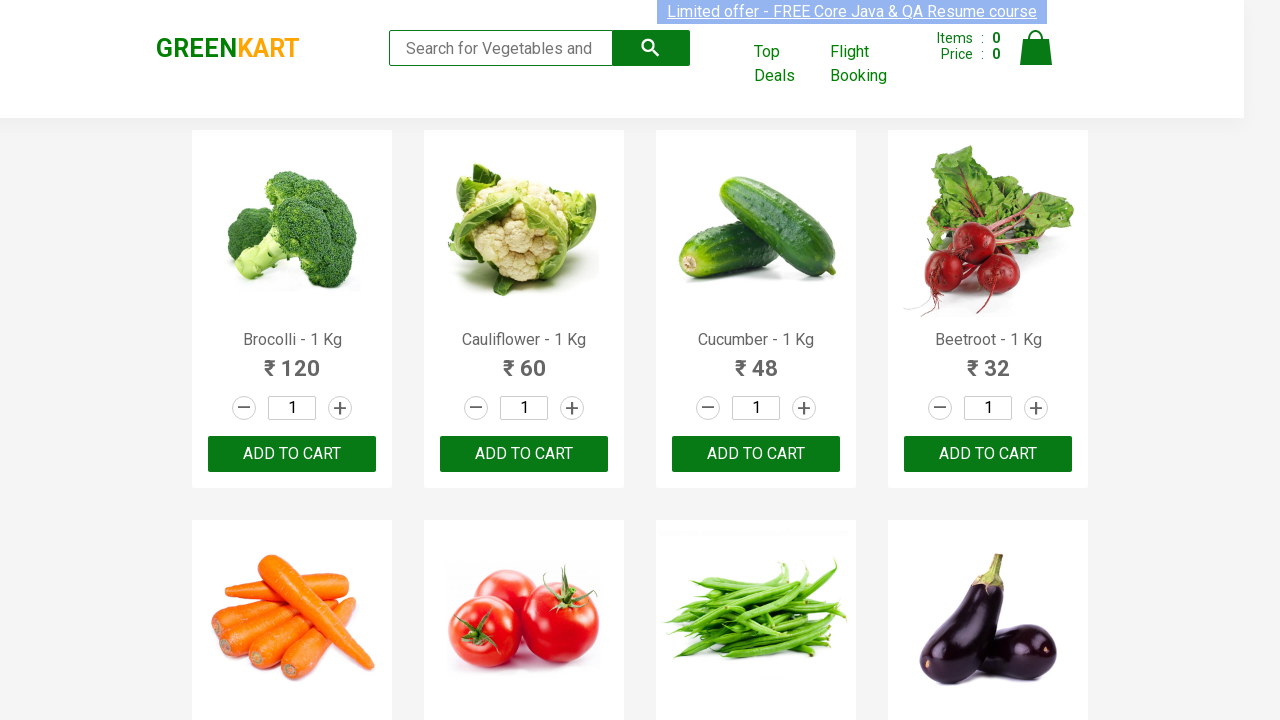